Tests pagination functionality on a Chinese financial data website by clicking through multiple pages using the "Next page" link until reaching the last page.

Starting URL: http://q.10jqka.com.cn/gn/detail/code/308855/

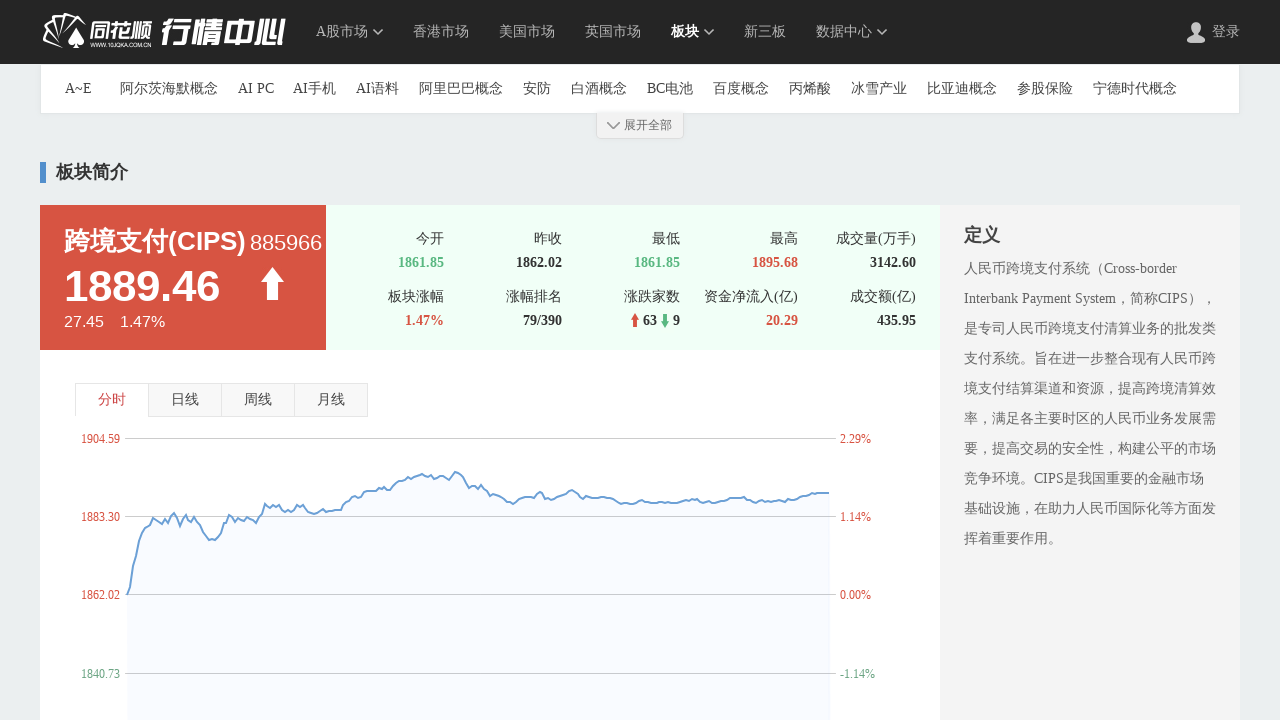

Data table loaded on Chinese financial website
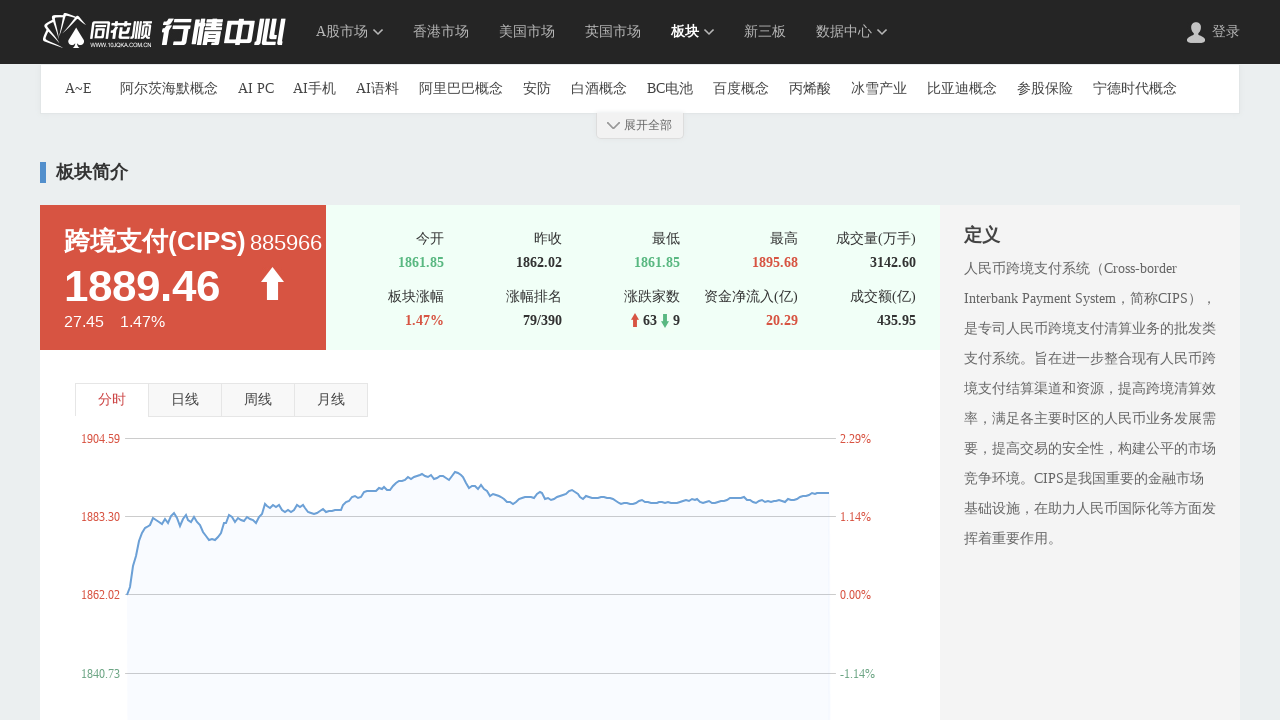

Retrieved pagination links from page
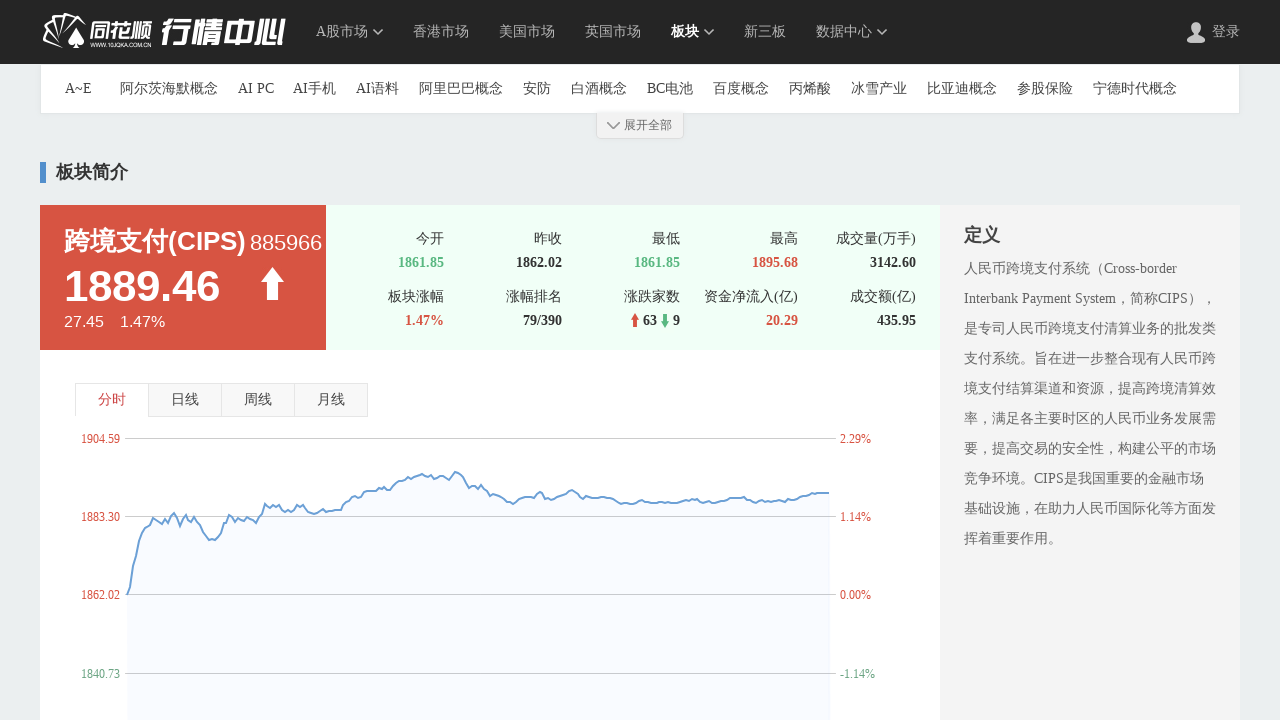

Clicked 'Next page' link to navigate to next page at (684, 360) on a:has-text('下一页')
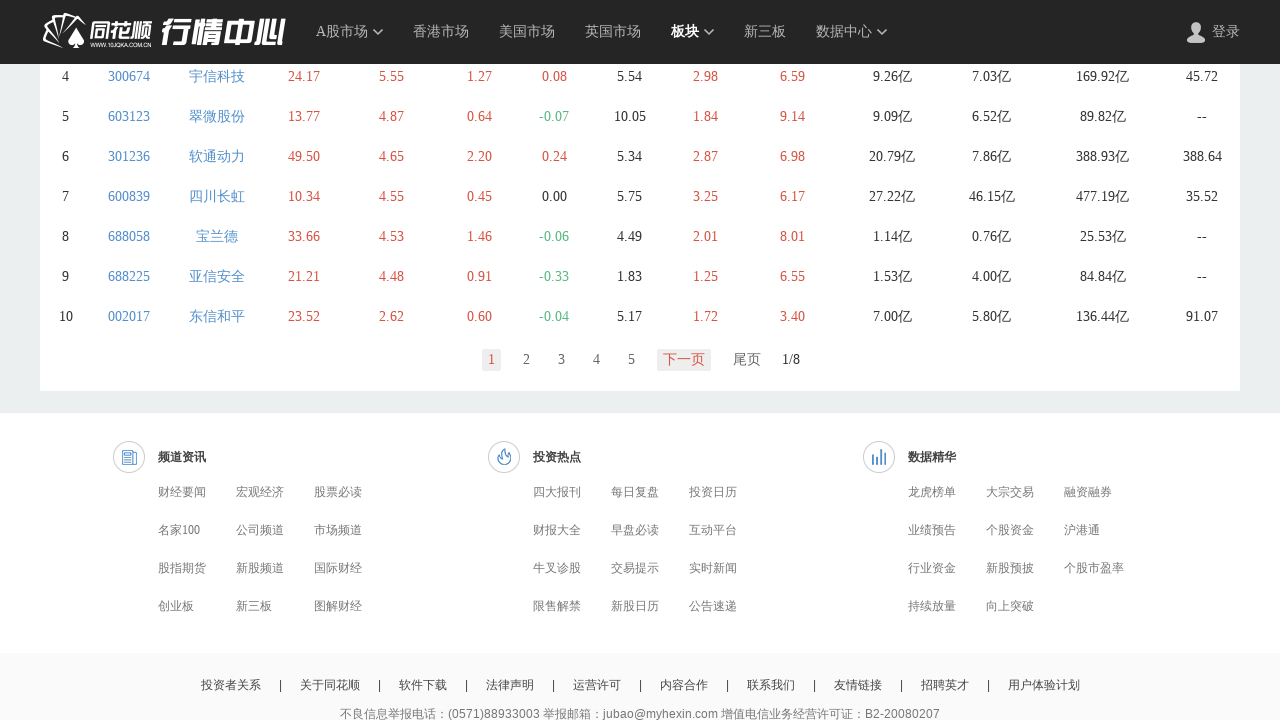

Data table reloaded on next page
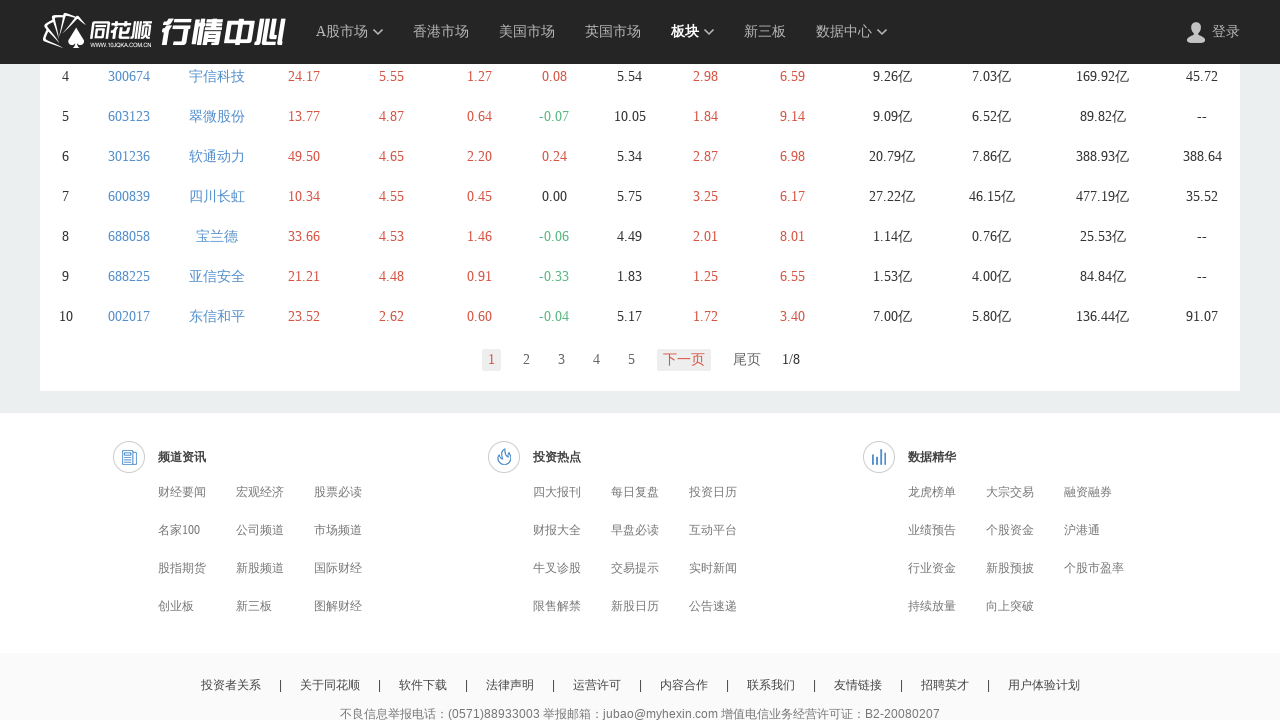

Waited 2 seconds for page content to stabilize
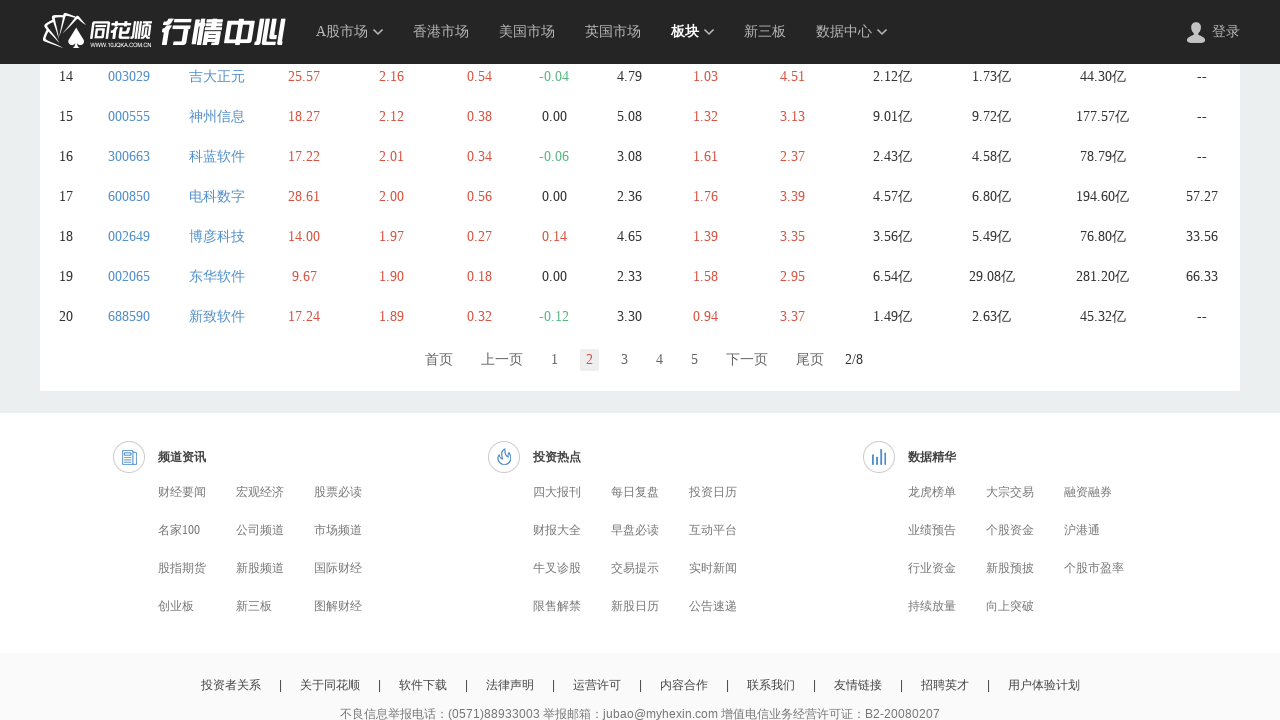

Retrieved pagination links from page
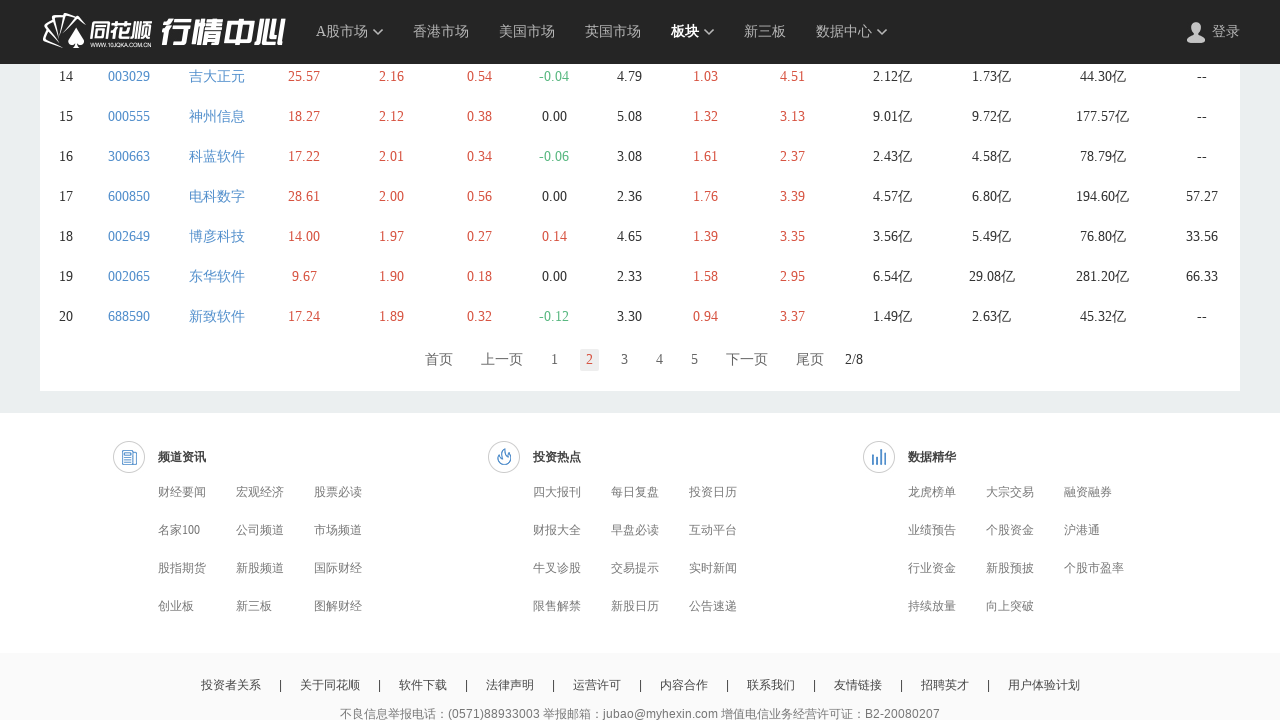

Clicked 'Next page' link to navigate to next page at (746, 360) on a:has-text('下一页')
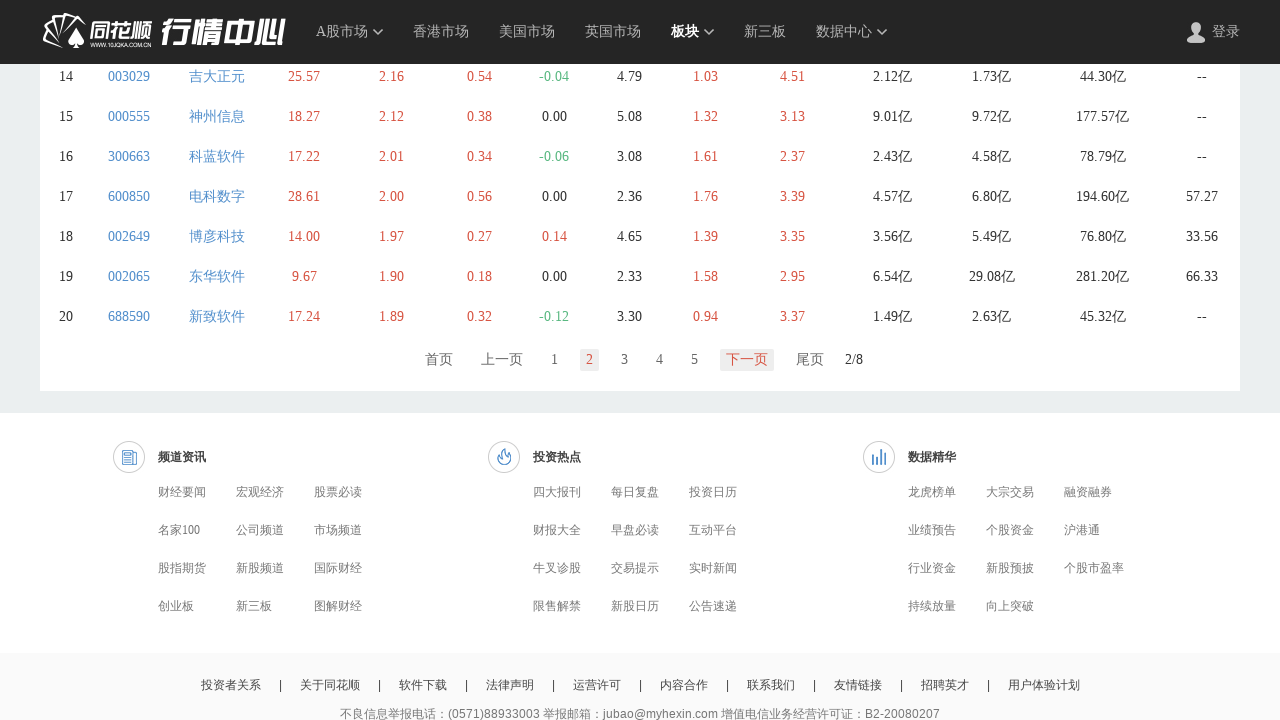

Data table reloaded on next page
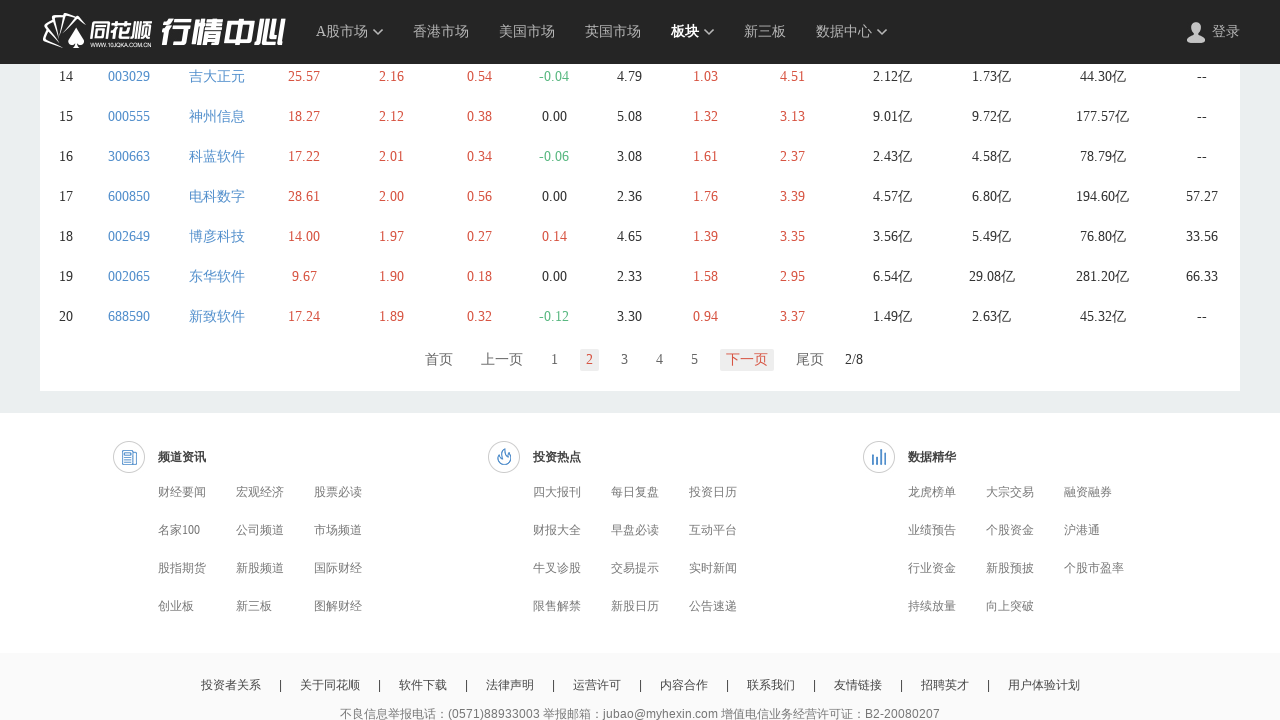

Waited 2 seconds for page content to stabilize
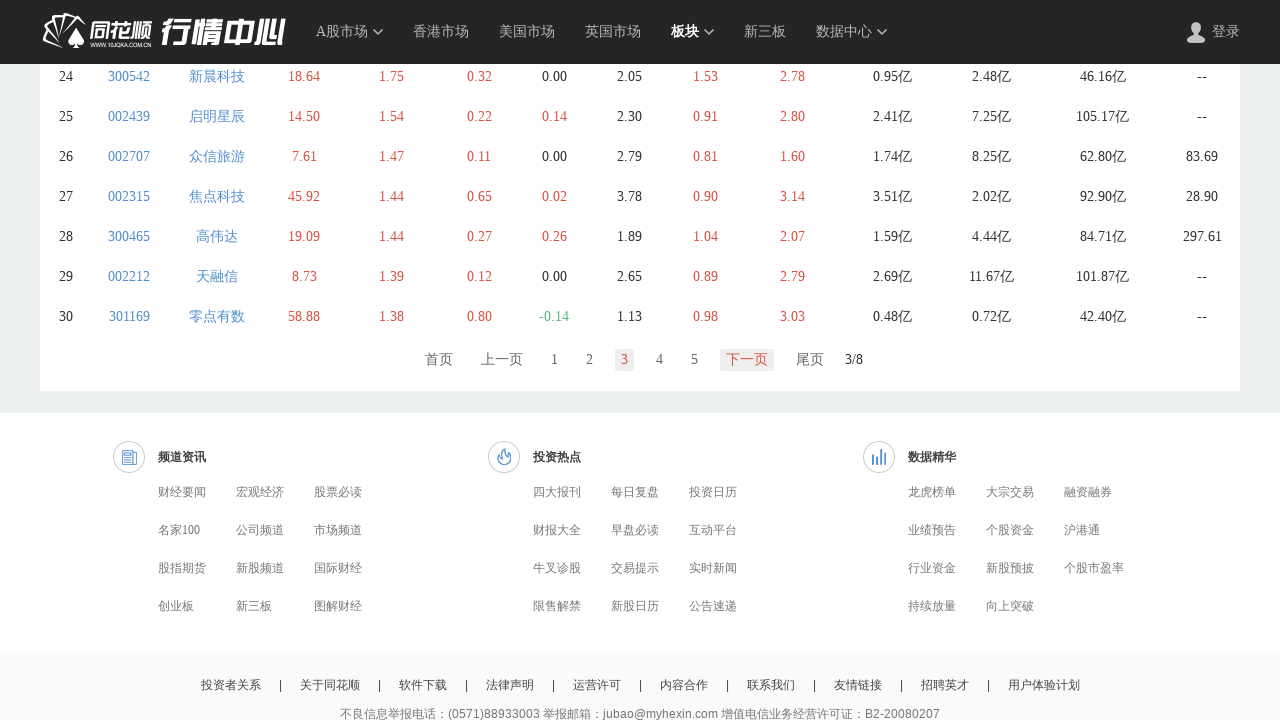

Retrieved pagination links from page
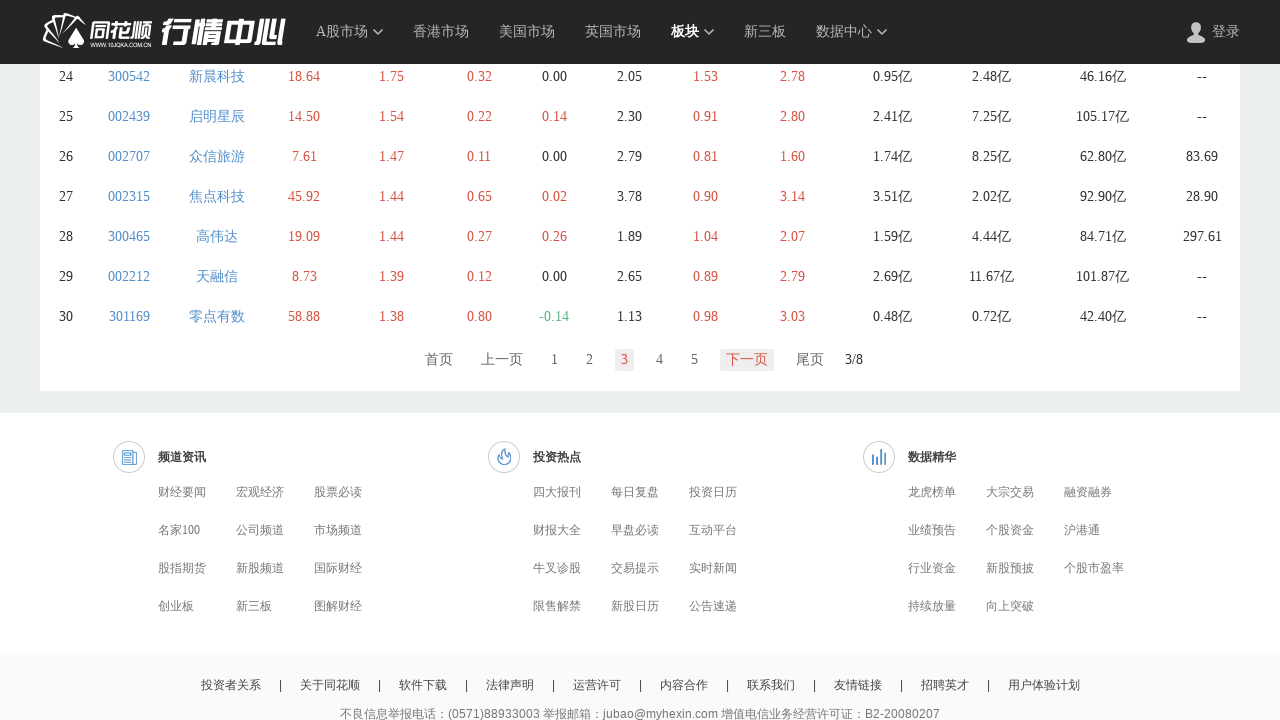

Clicked 'Next page' link to navigate to next page at (746, 360) on a:has-text('下一页')
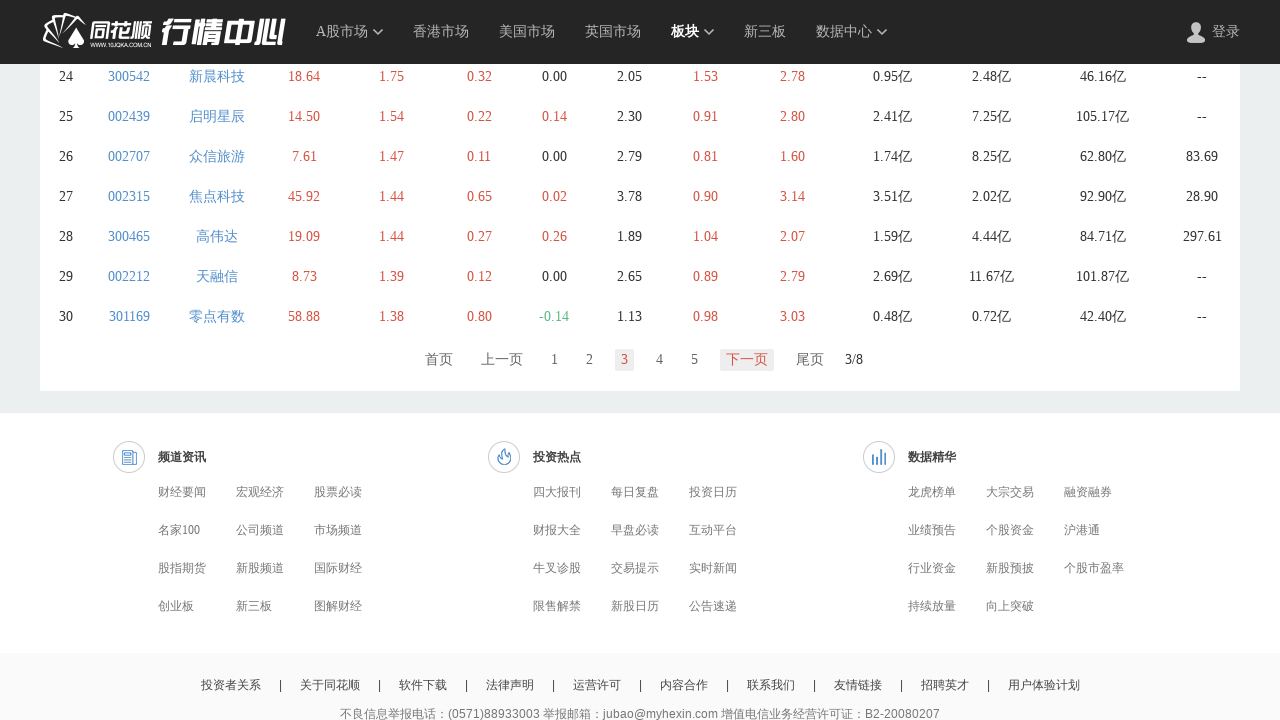

Data table reloaded on next page
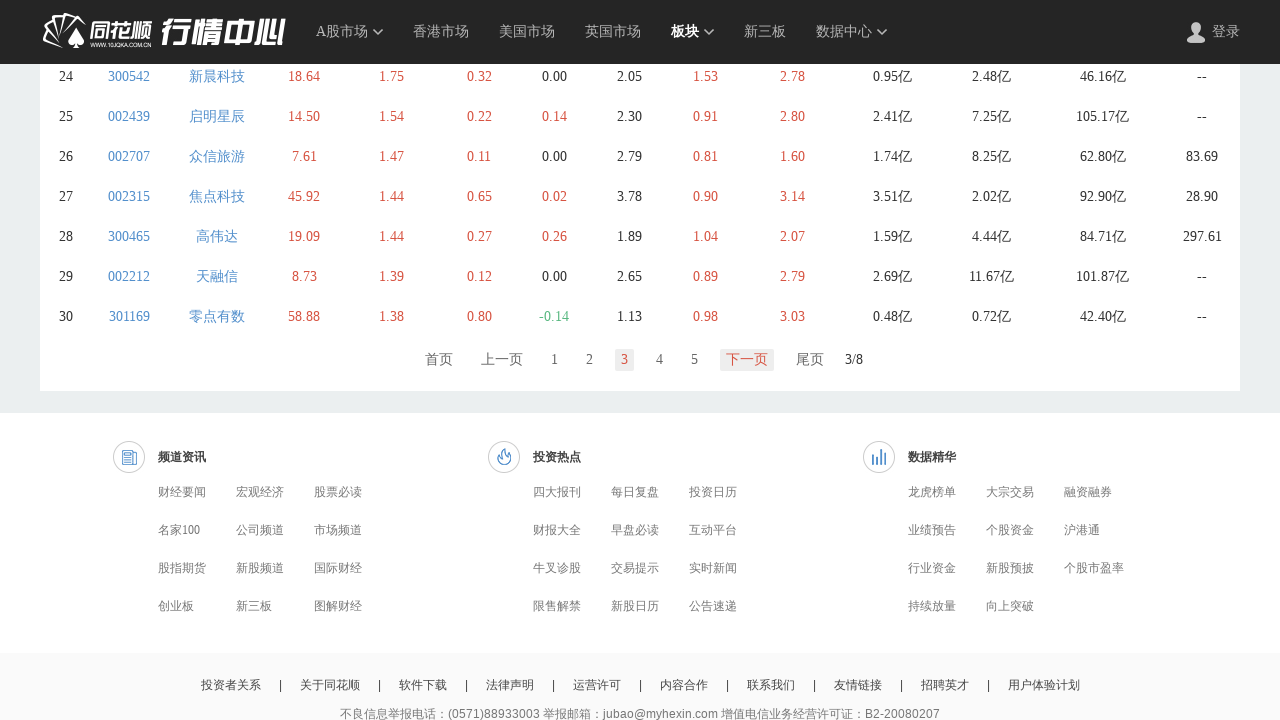

Waited 2 seconds for page content to stabilize
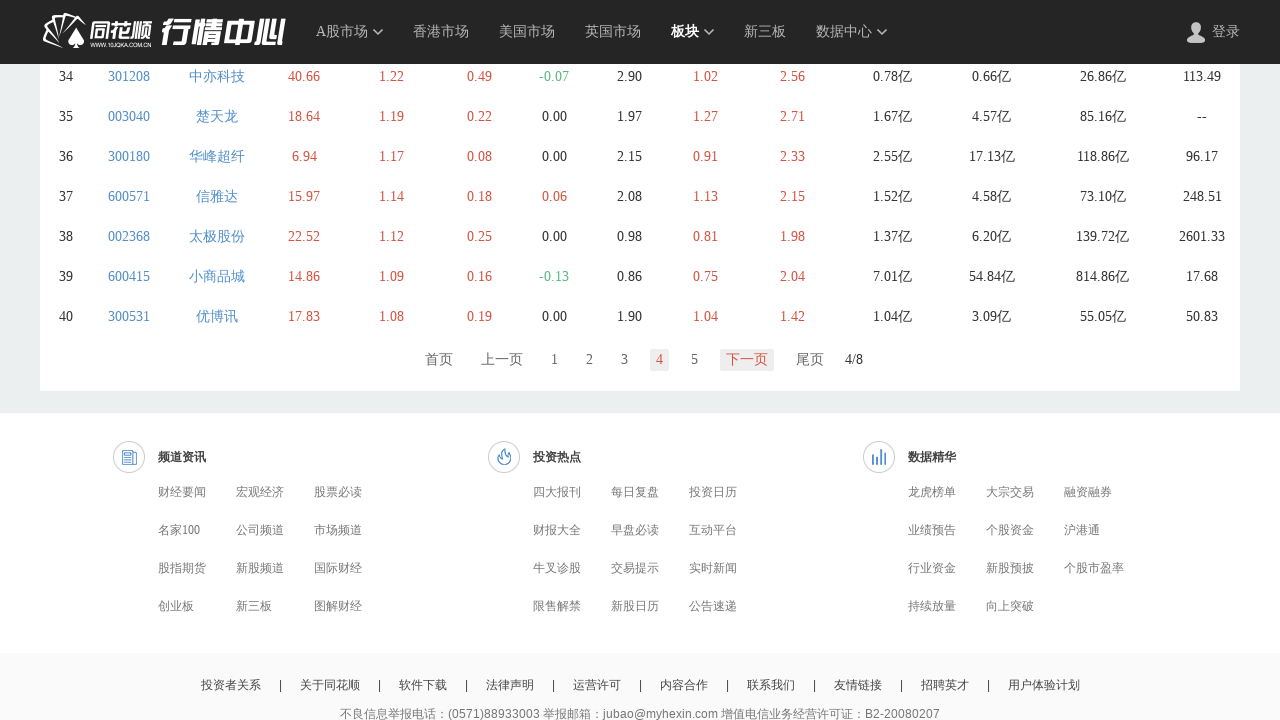

Retrieved pagination links from page
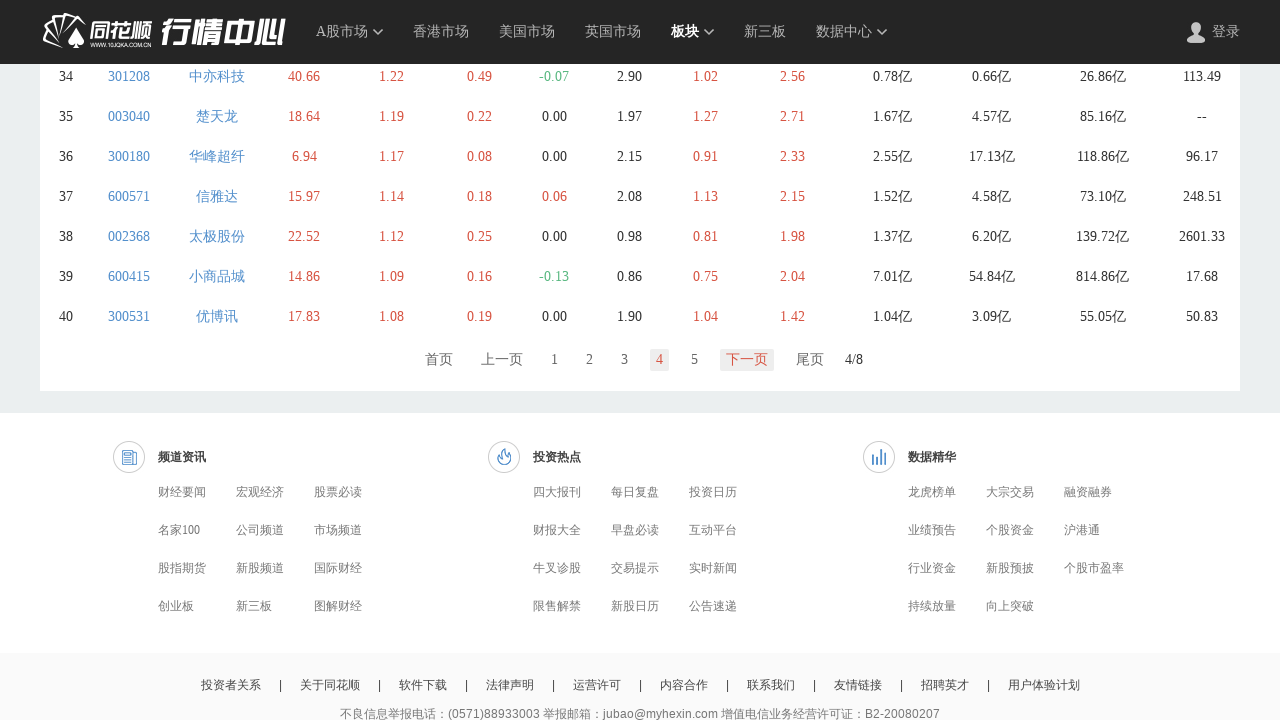

Clicked 'Next page' link to navigate to next page at (746, 360) on a:has-text('下一页')
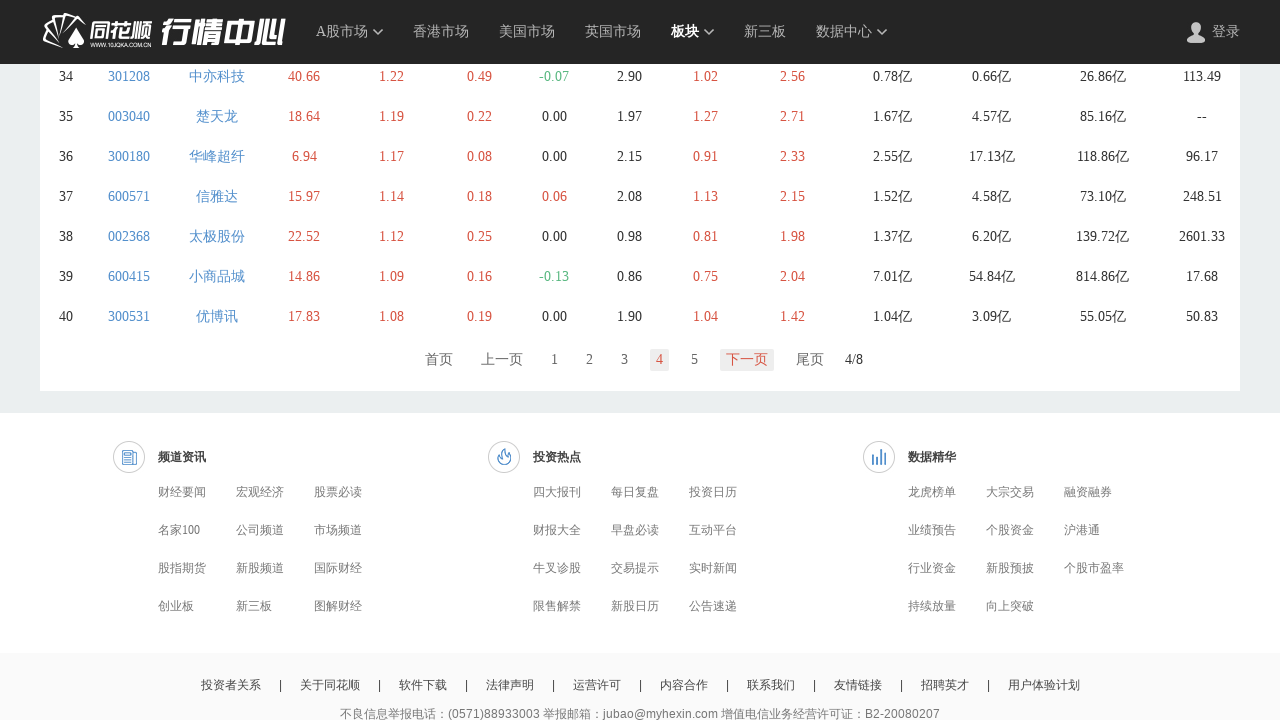

Data table reloaded on next page
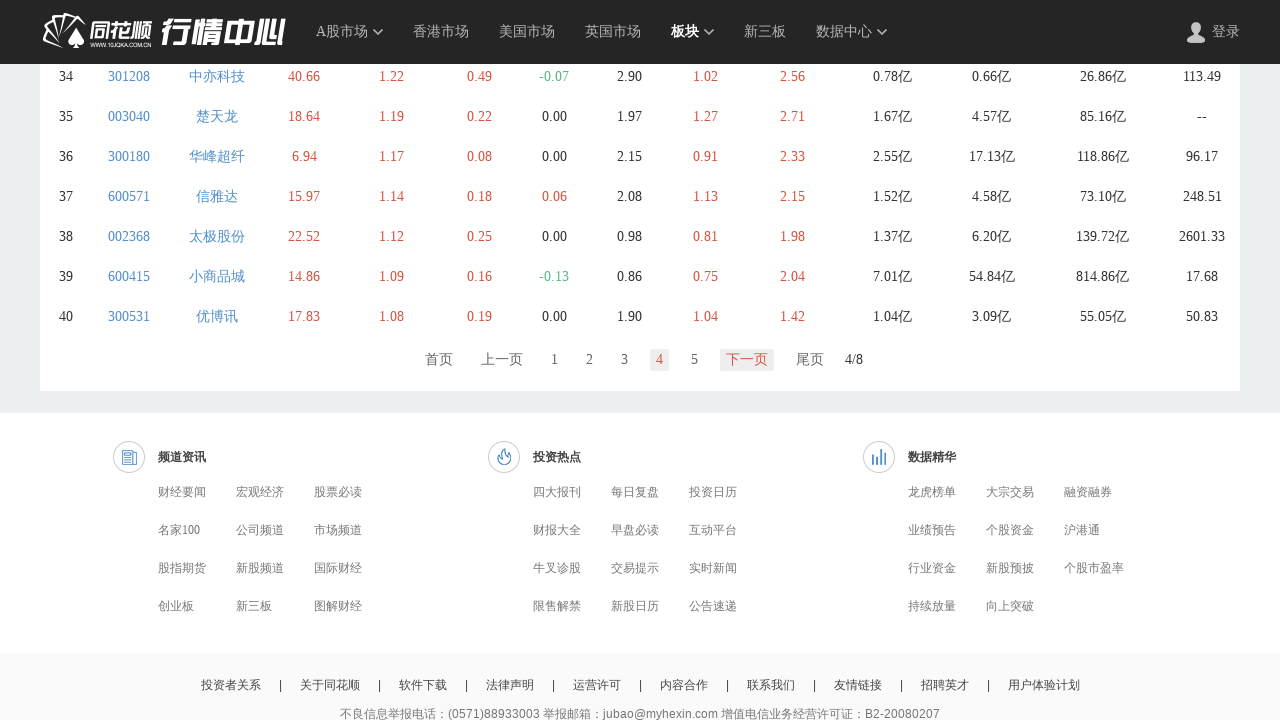

Waited 2 seconds for page content to stabilize
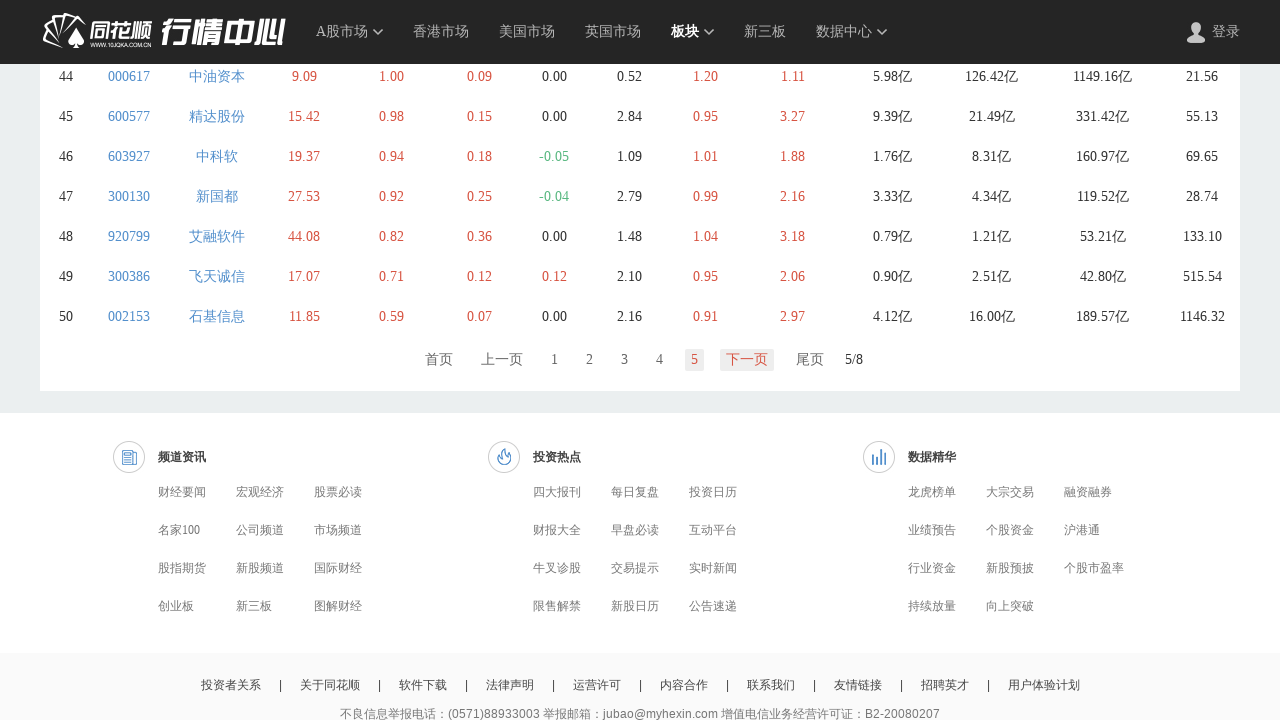

Retrieved pagination links from page
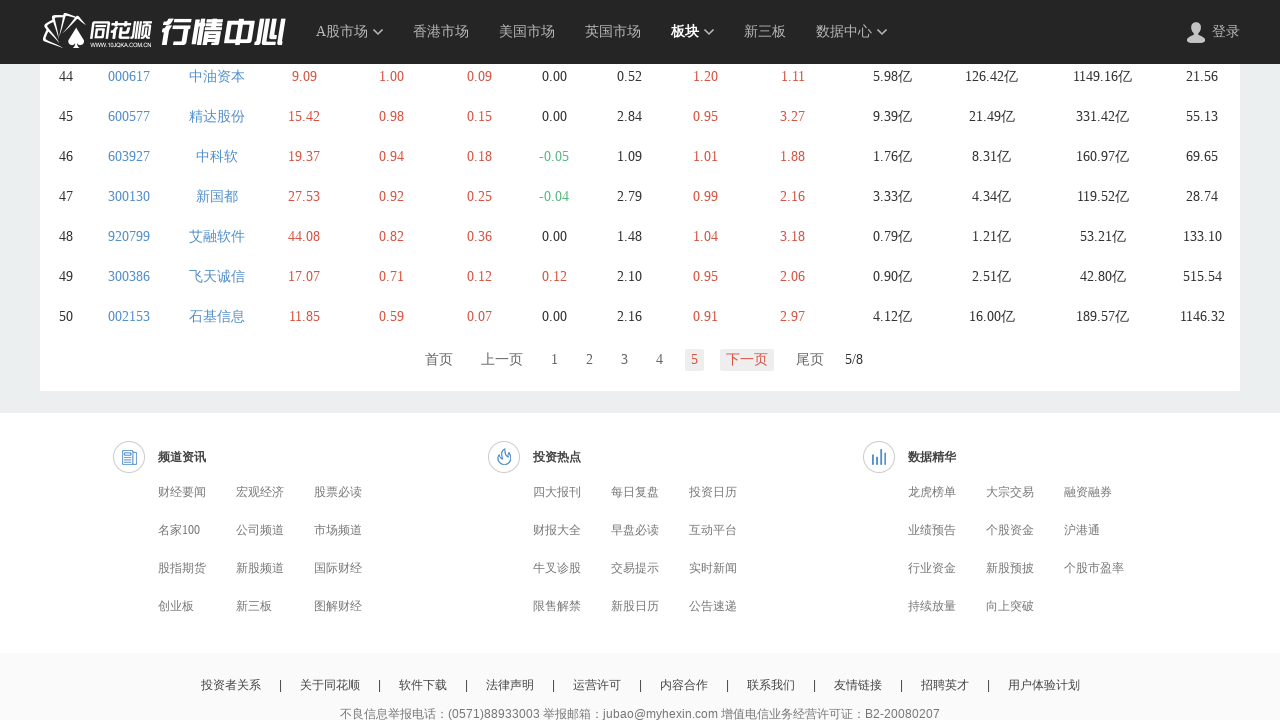

Clicked 'Next page' link to navigate to next page at (746, 360) on a:has-text('下一页')
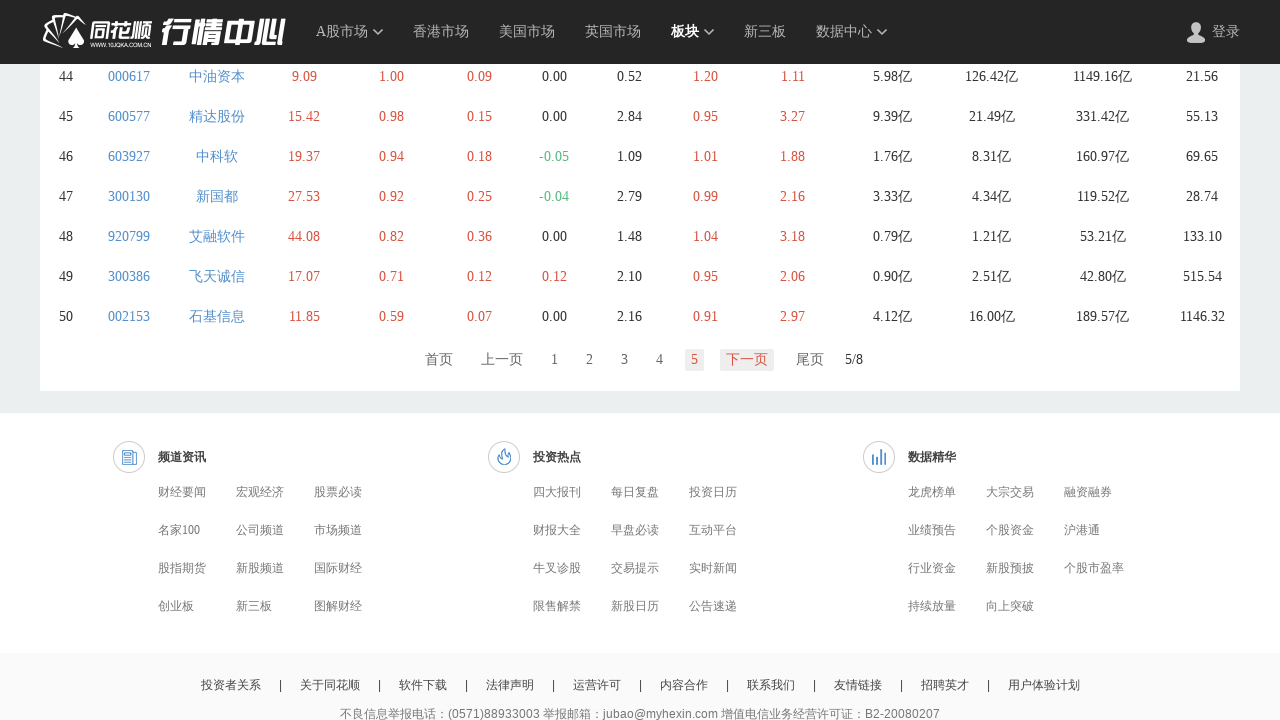

Data table reloaded on next page
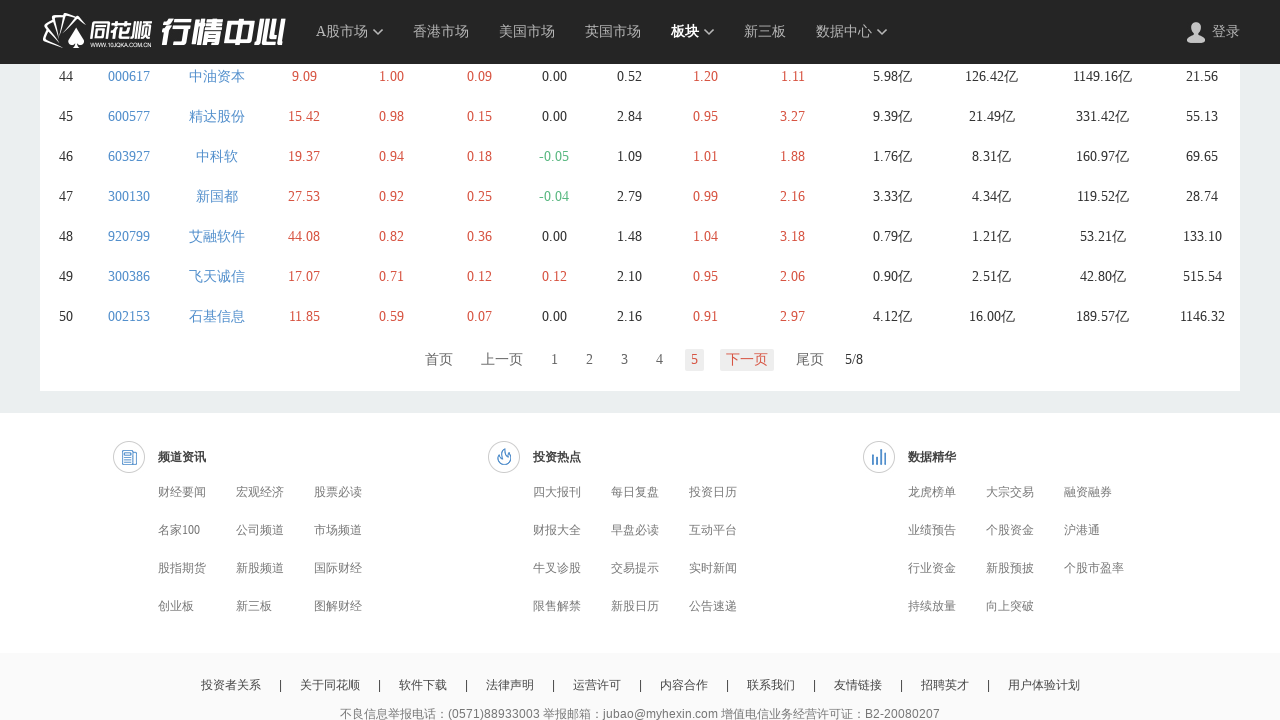

Waited 2 seconds for page content to stabilize
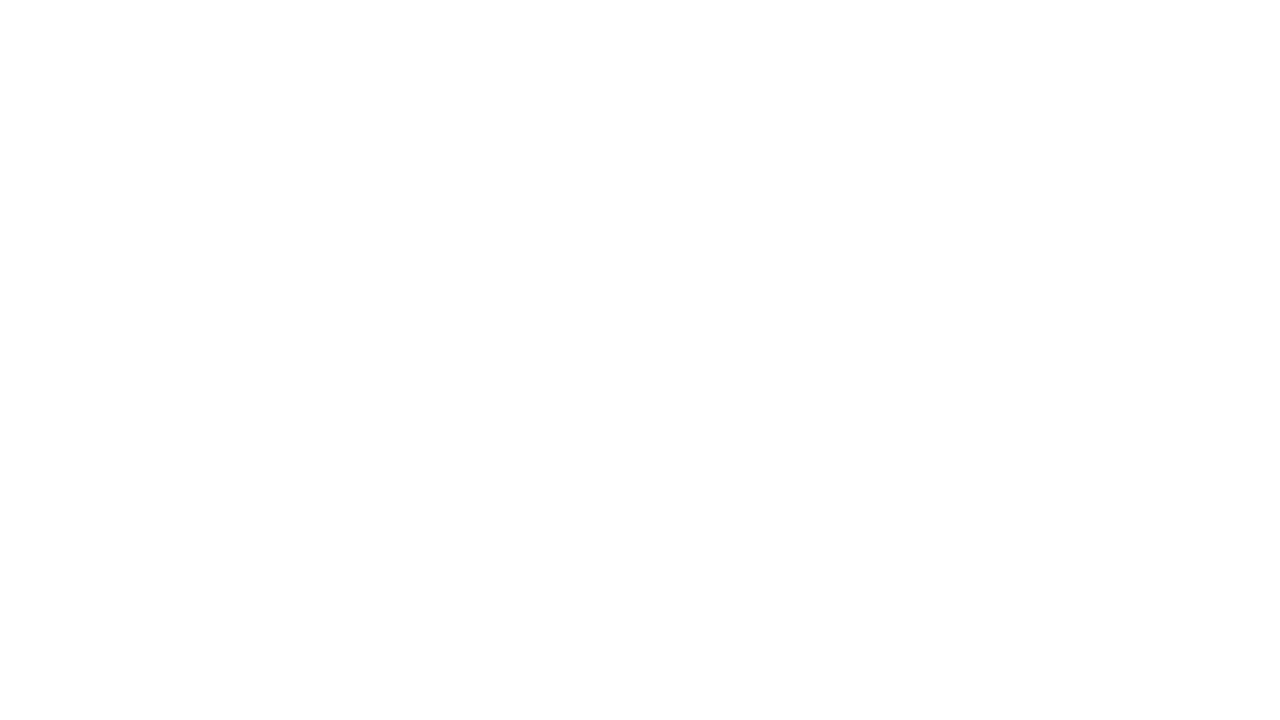

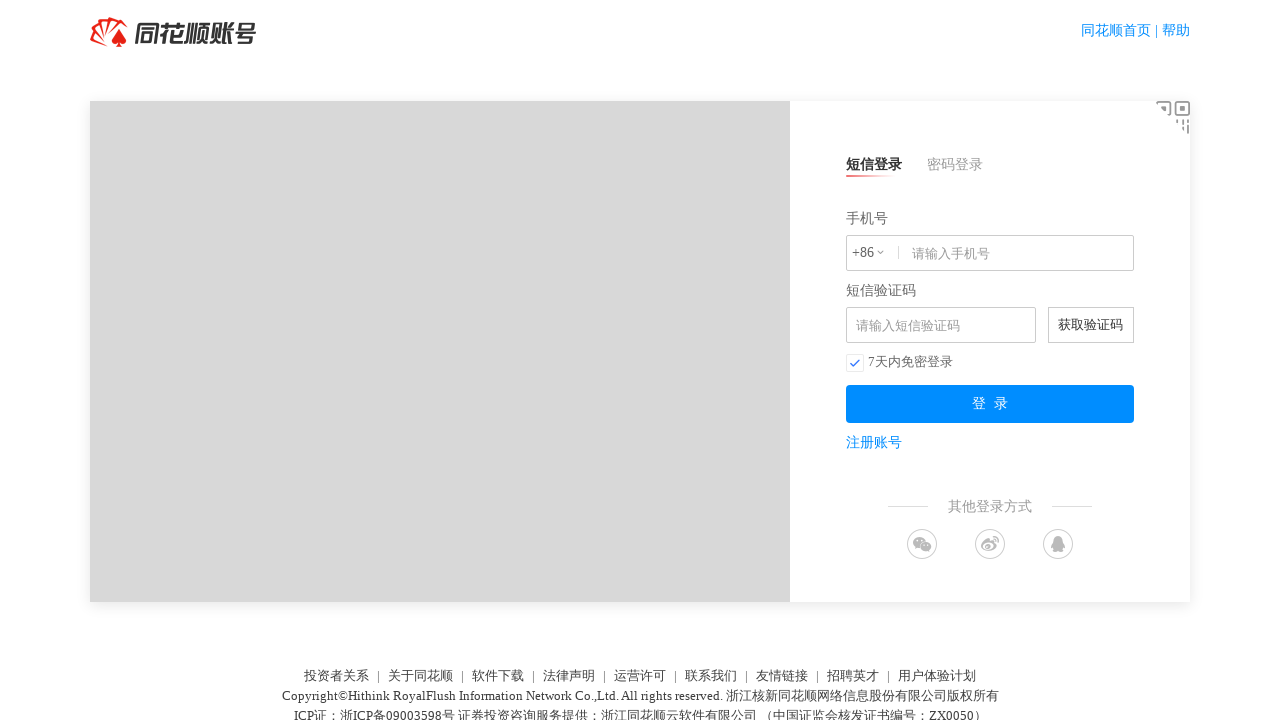